Tests that the Nome field accepts a string with special characters

Starting URL: https://tc-1-final-parte1.vercel.app/

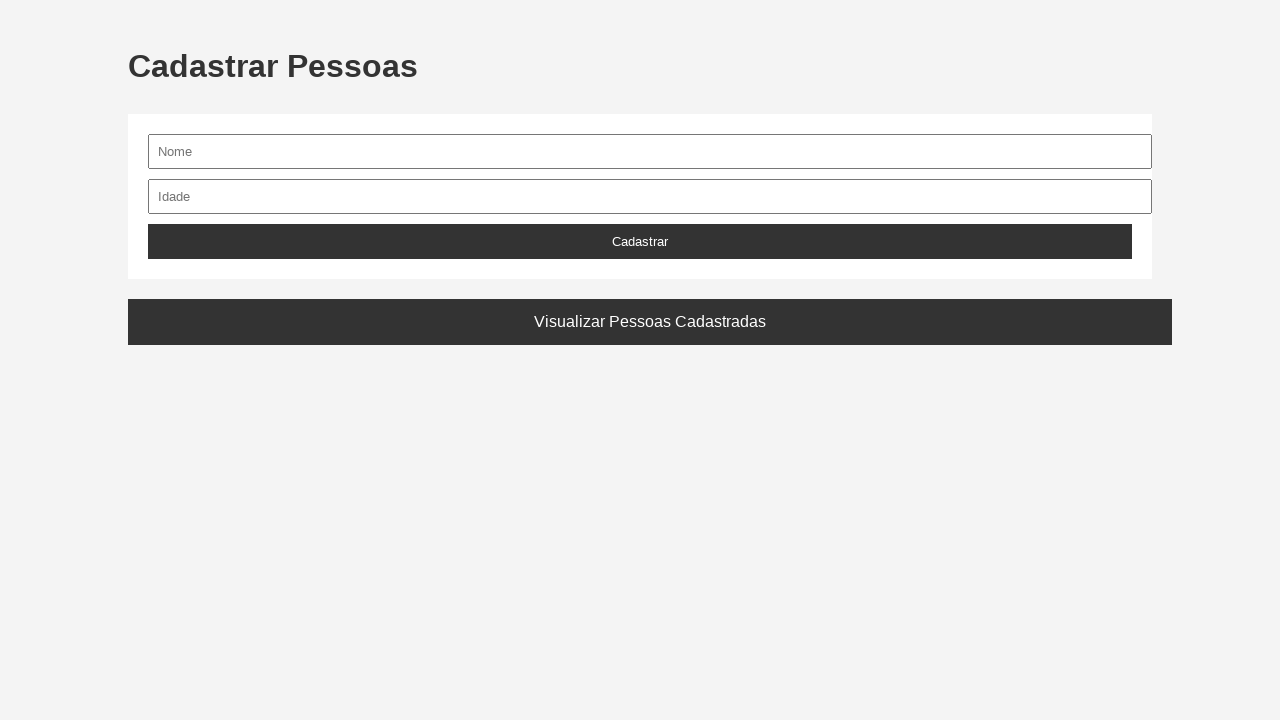

Filled Nome field with special characters 'Jo@o-Silva!' on #nome
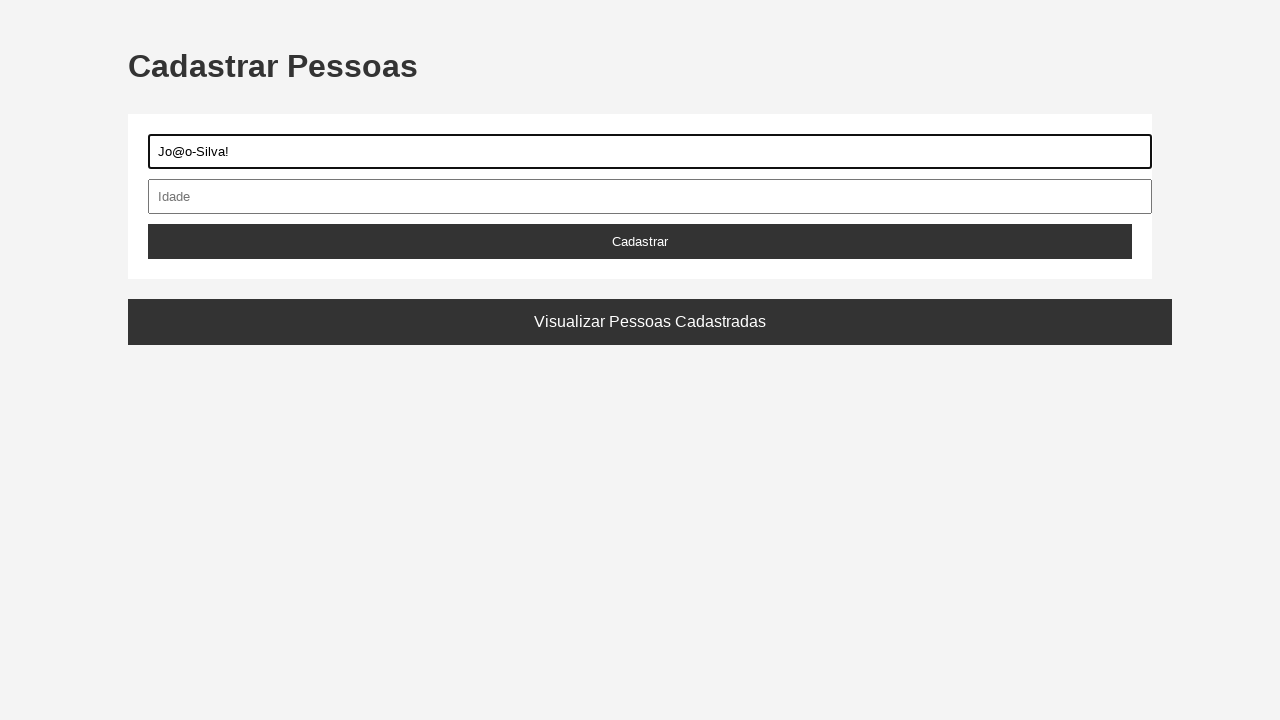

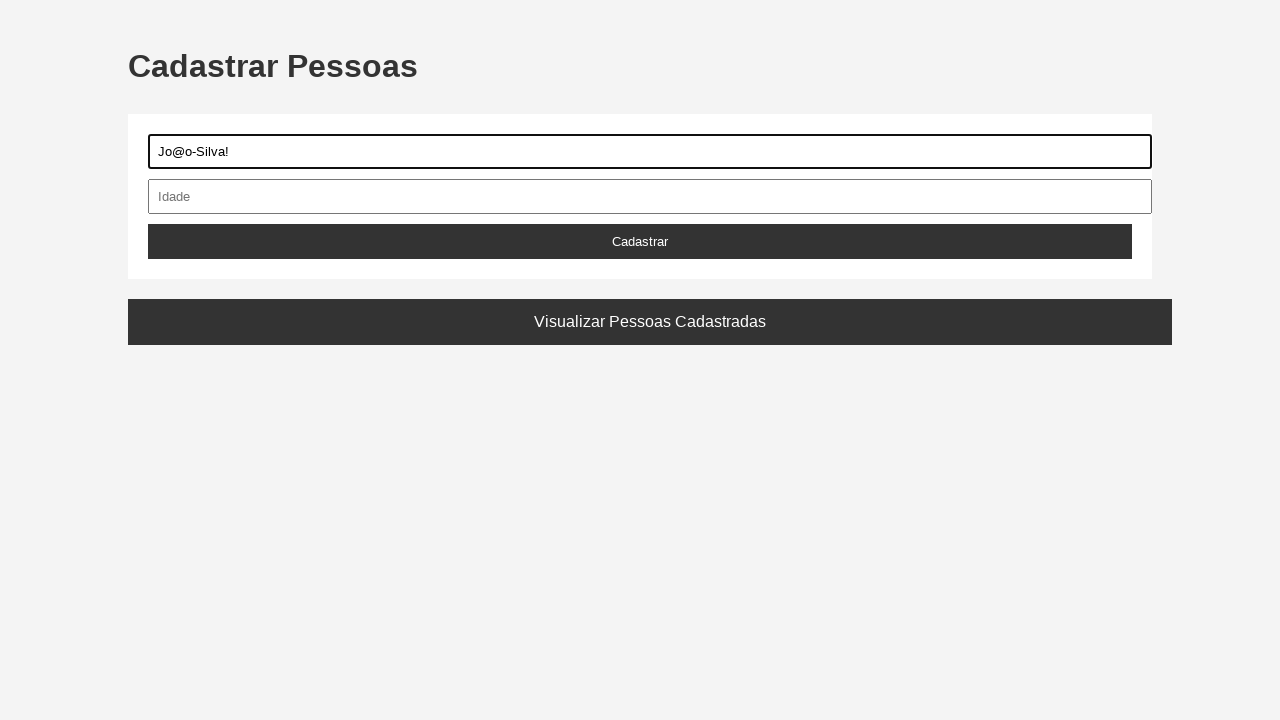